Navigates to Megabox movie comments page and clicks through pagination buttons to load multiple pages of movie reviews, verifying that review content loads on each page.

Starting URL: https://www.megabox.co.kr/movie-detail/comment?rpstMovieNo=21049700

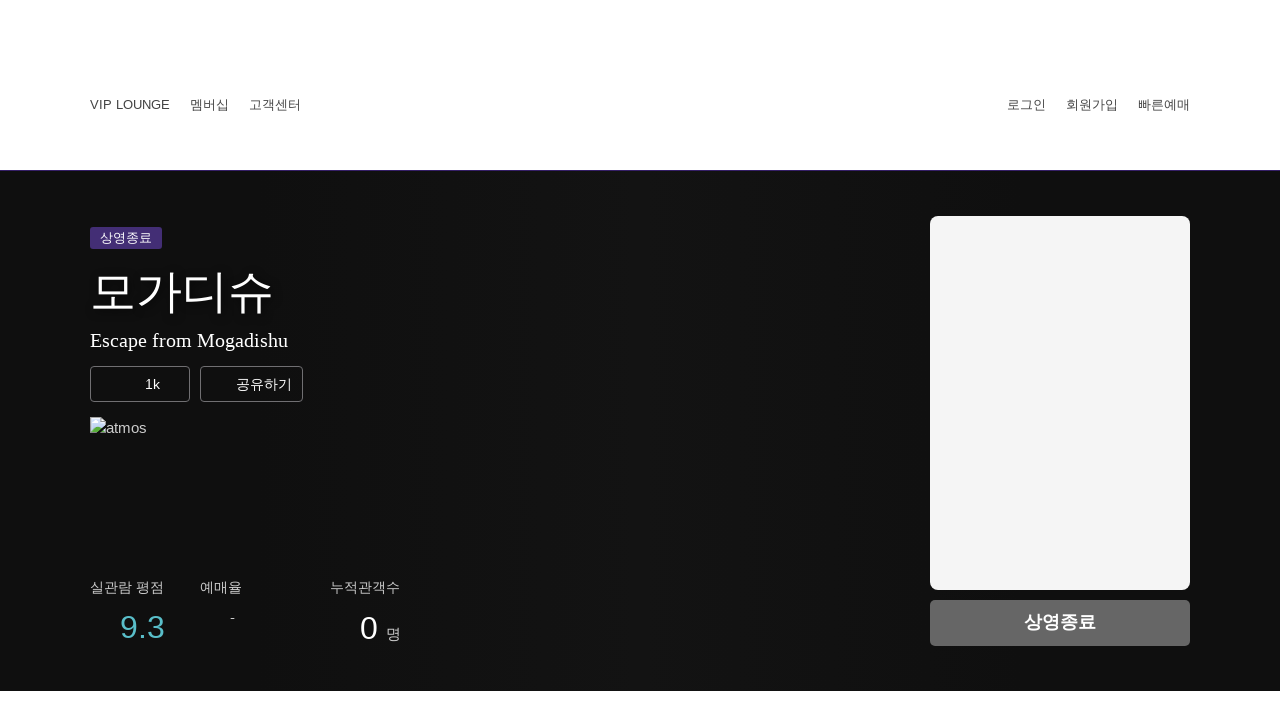

Waited for initial review list to load
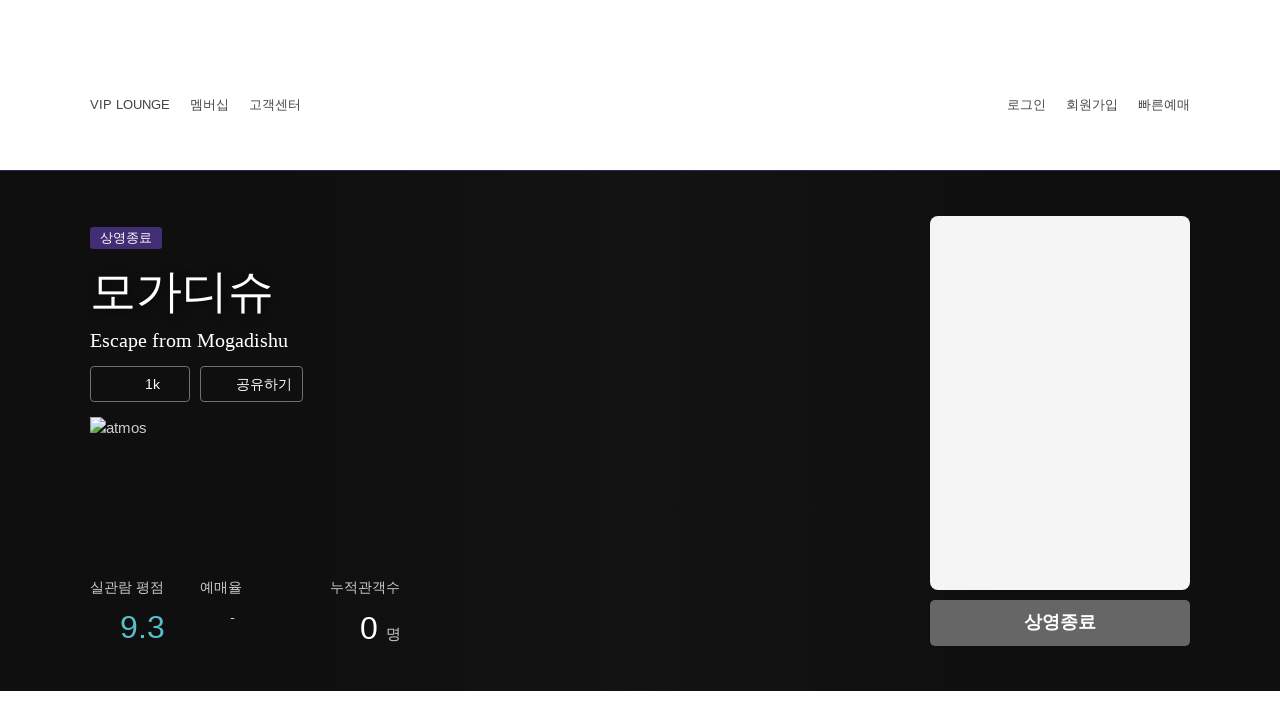

Verified review scores are visible on first page
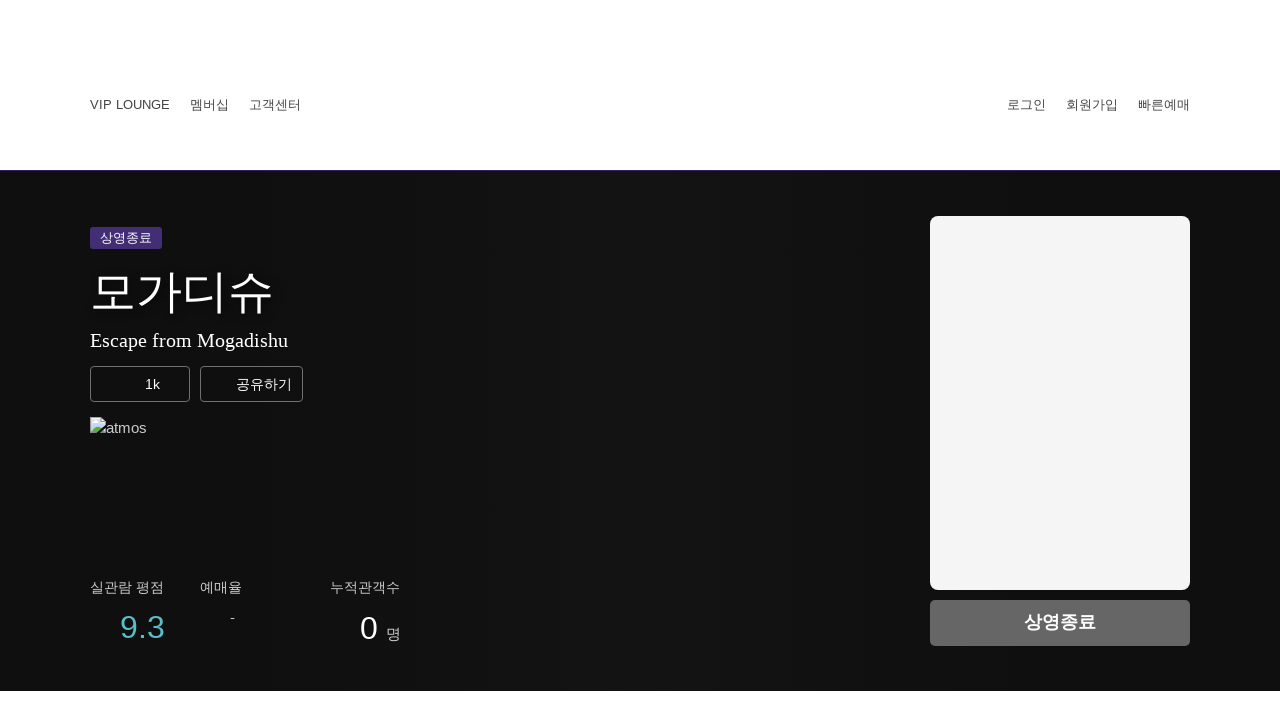

Clicked pagination button for page 2 at (474, 404) on #contentData > div > div.movie-idv-story > nav > a:nth-child(2)
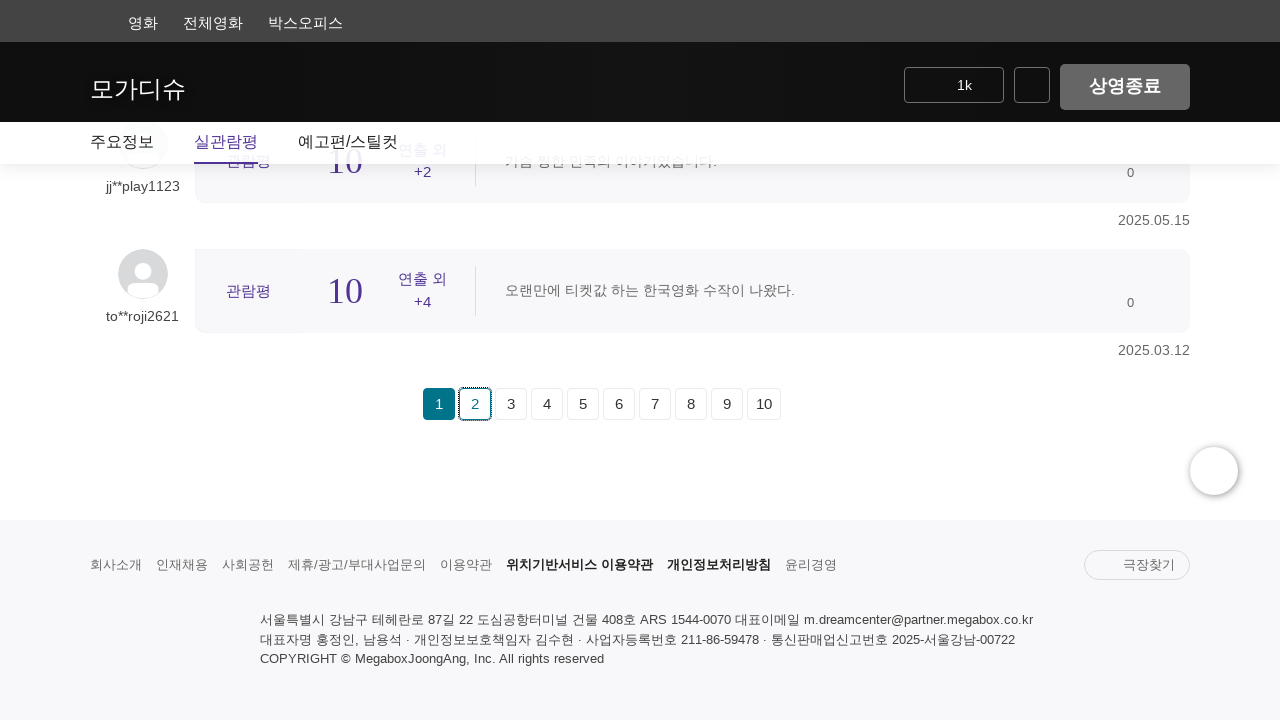

Waited for page 2 content to load
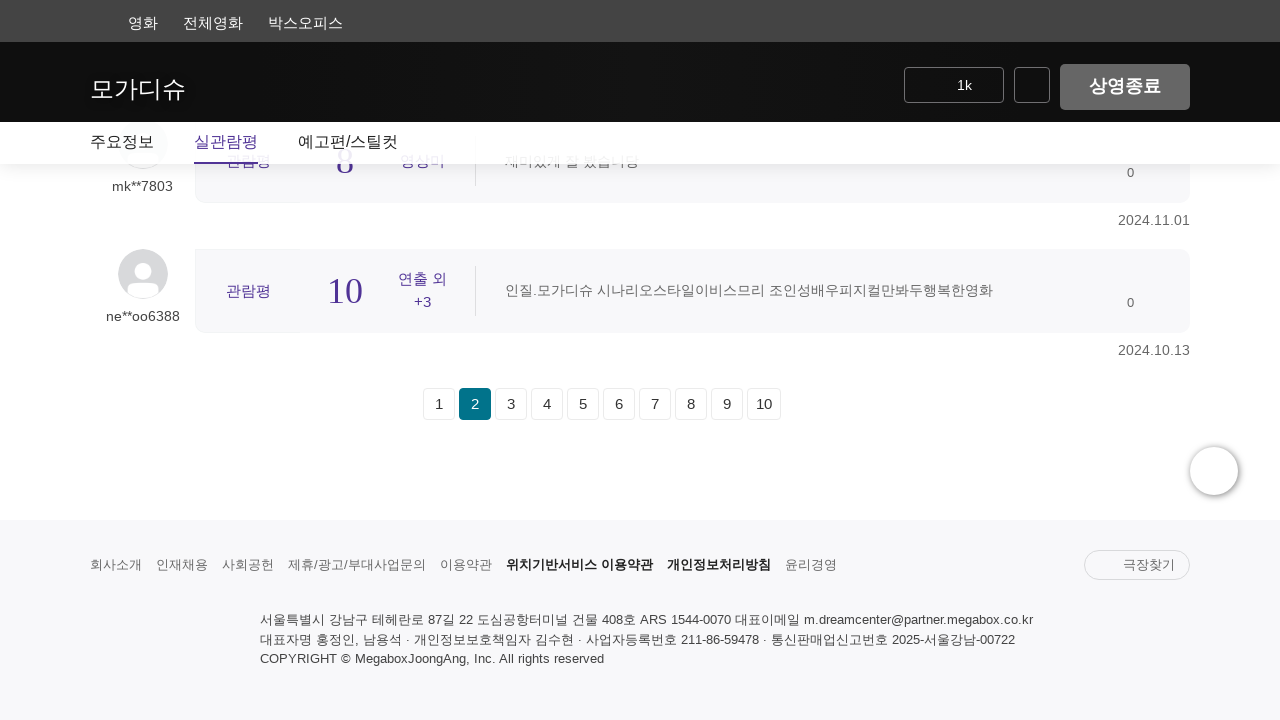

Verified review content is visible on page 2
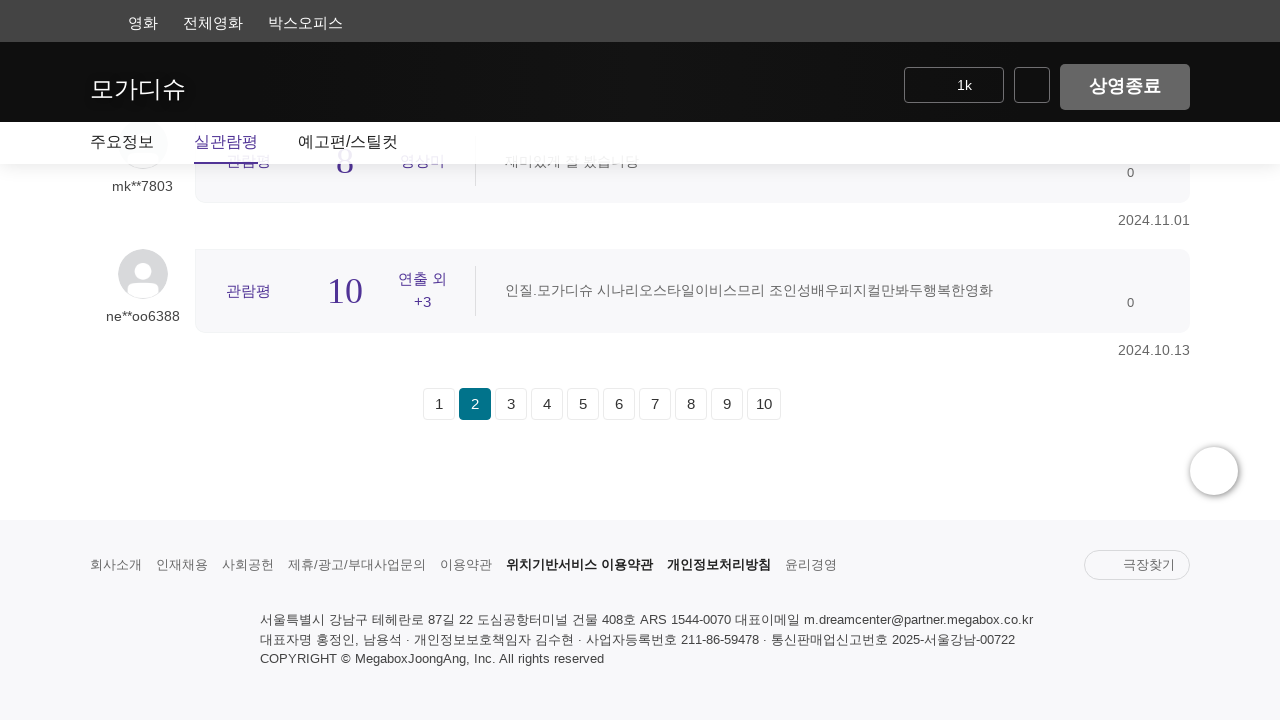

Clicked pagination button for page 3 at (510, 404) on #contentData > div > div.movie-idv-story > nav > a:nth-child(3)
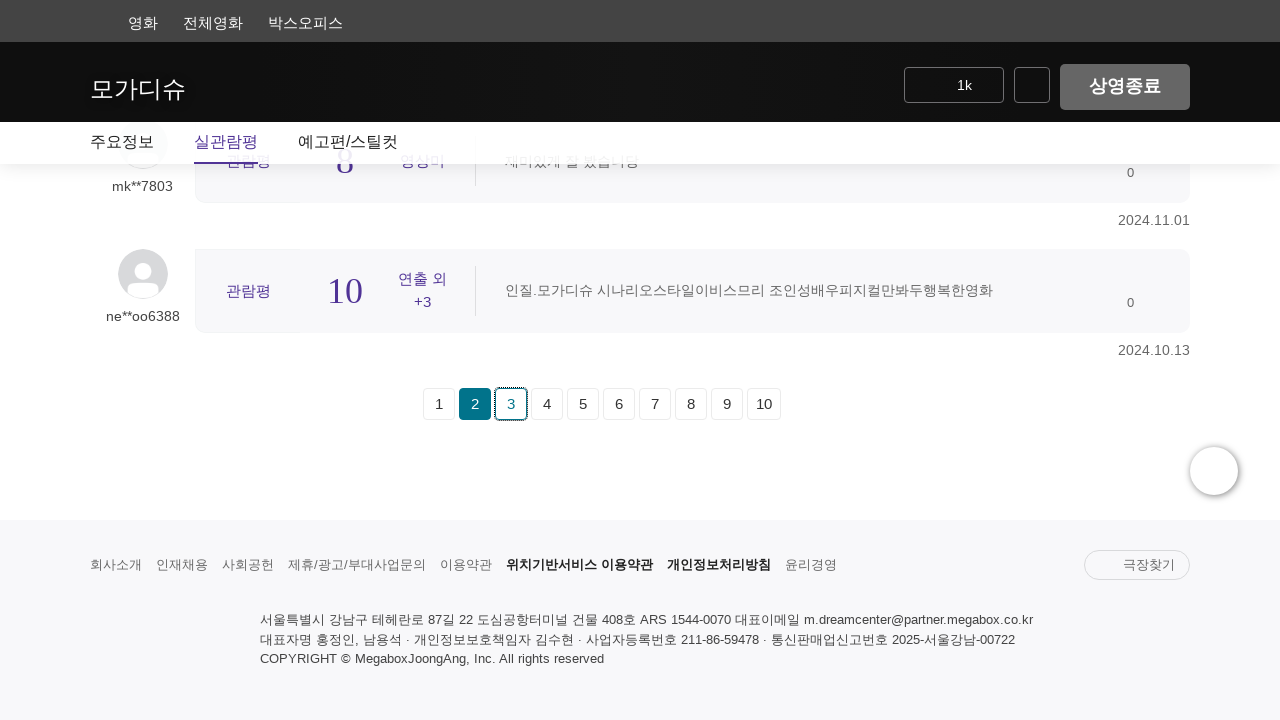

Waited for page 3 content to load
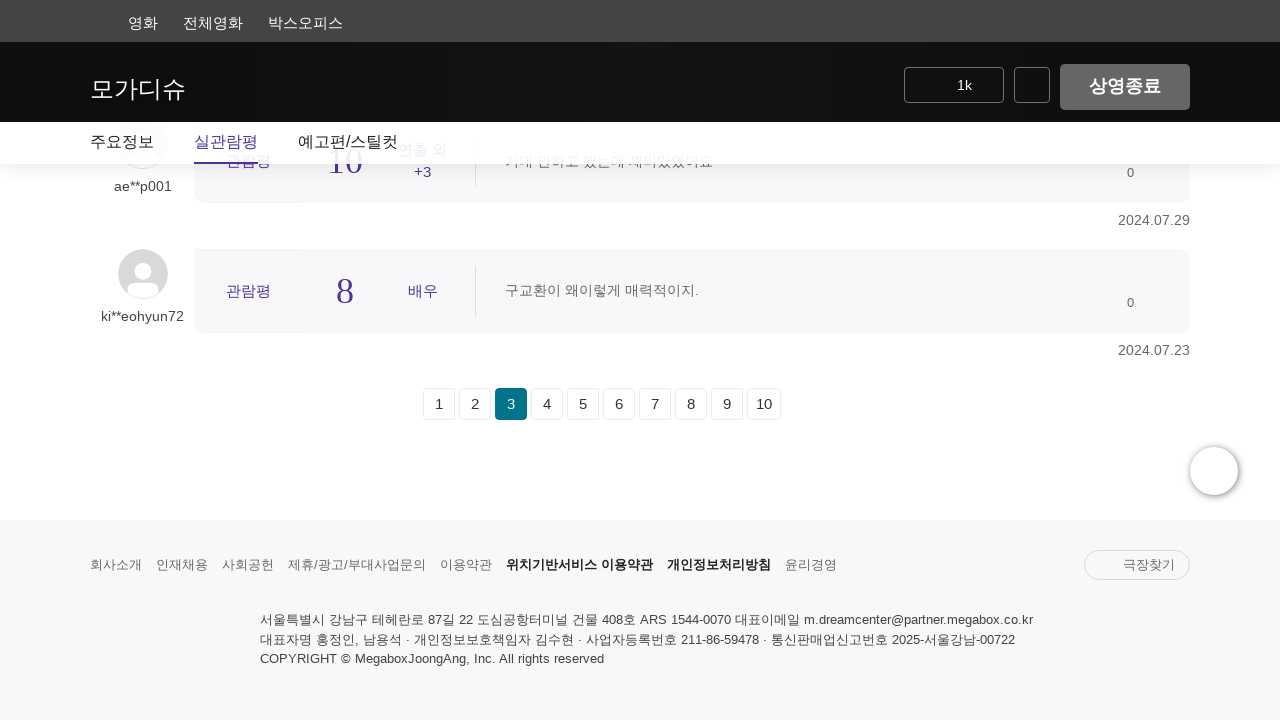

Verified review content is visible on page 3
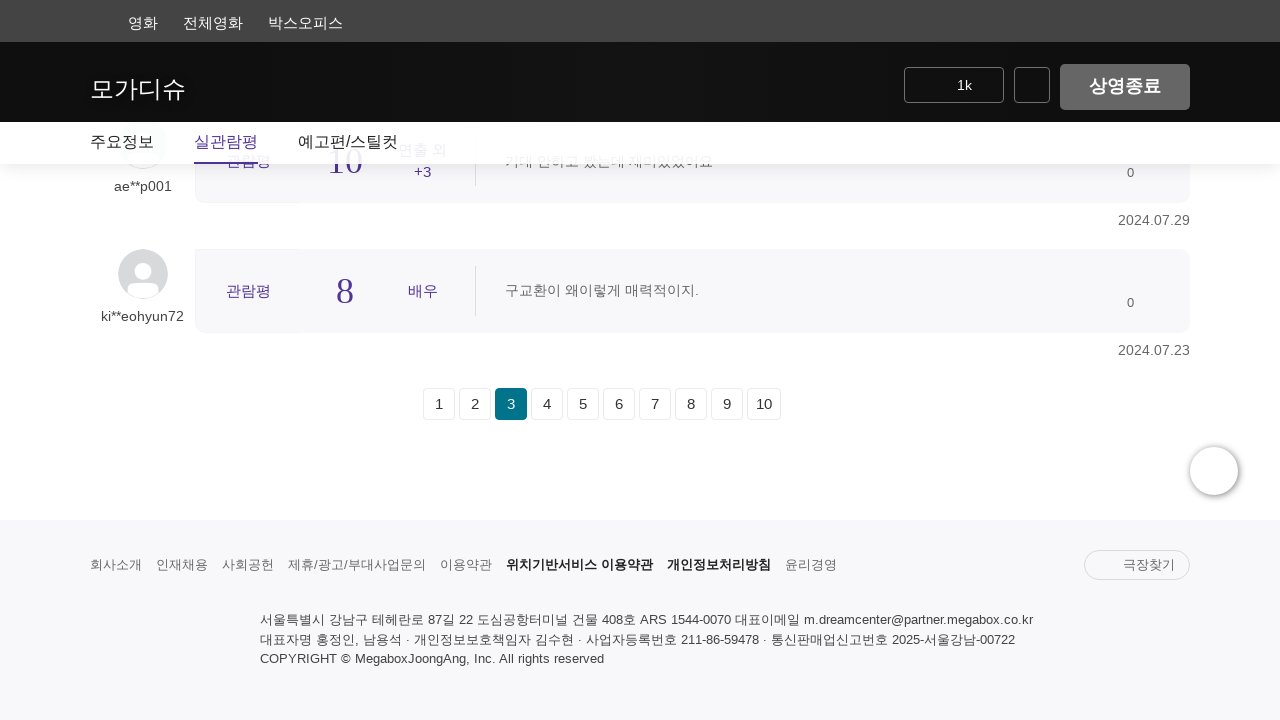

Clicked pagination button for page 4 at (546, 404) on #contentData > div > div.movie-idv-story > nav > a:nth-child(4)
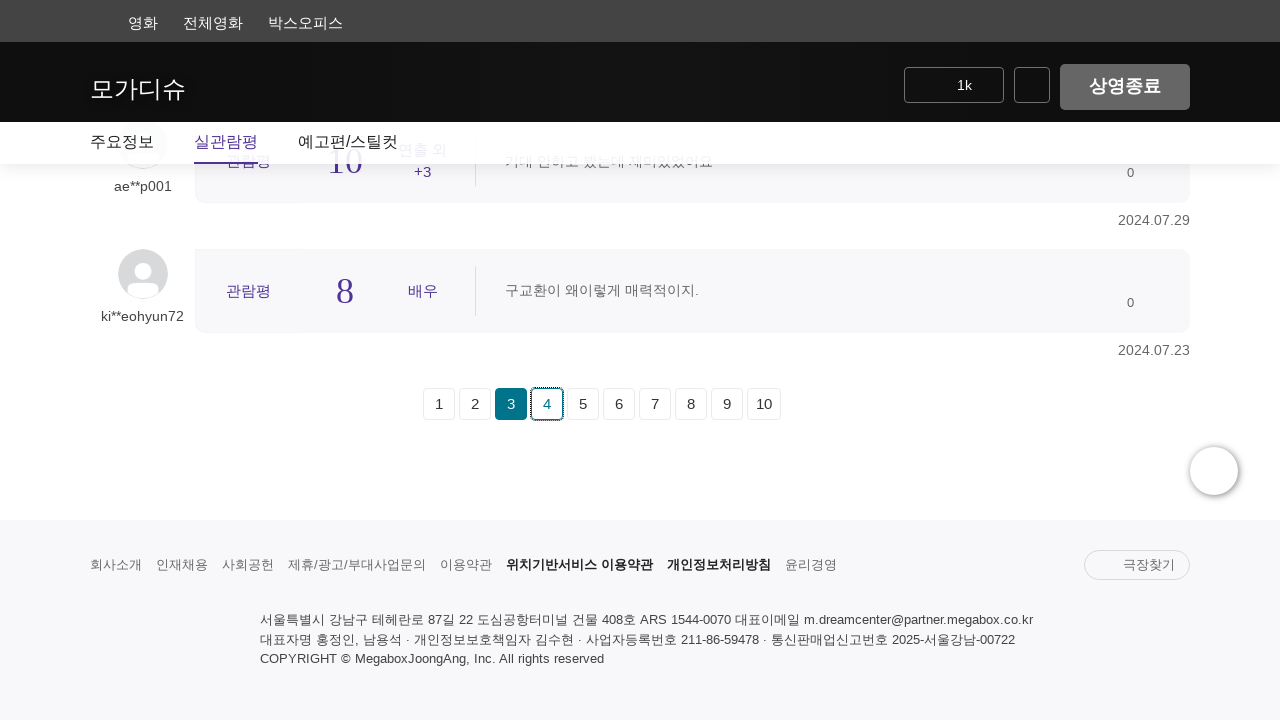

Waited for page 4 content to load
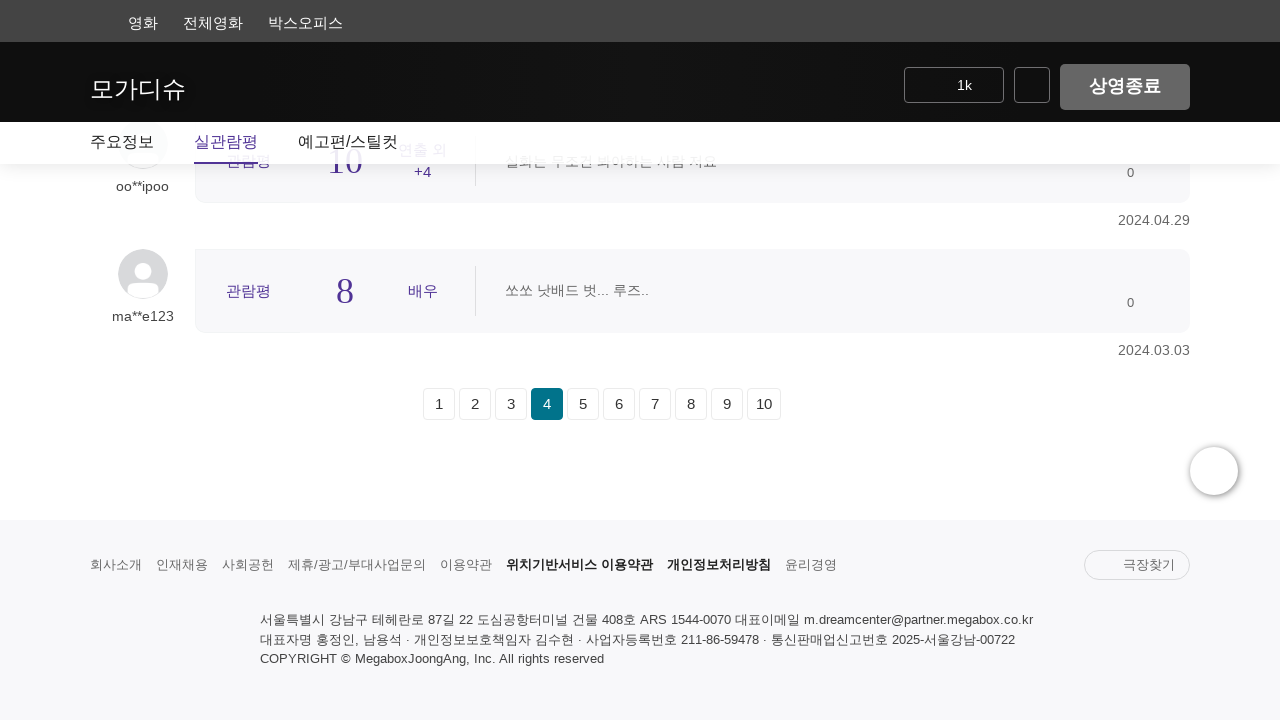

Verified review content is visible on page 4
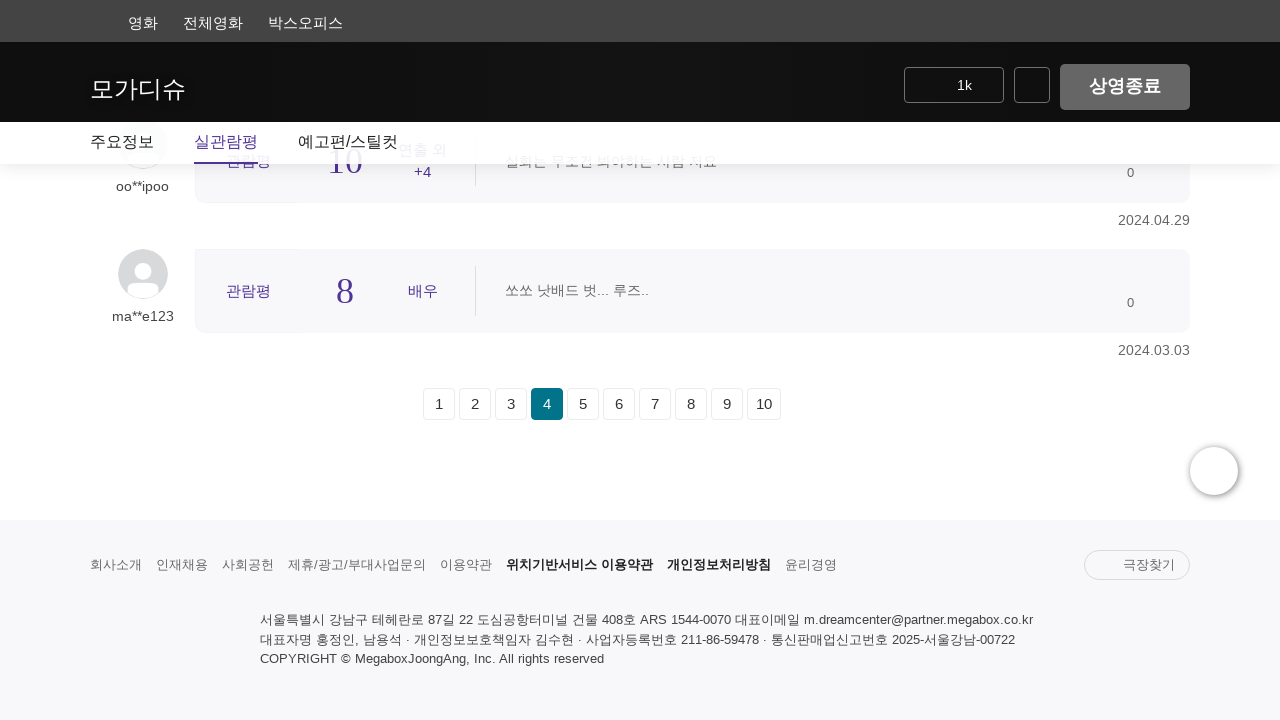

Clicked pagination button for page 5 at (582, 404) on #contentData > div > div.movie-idv-story > nav > a:nth-child(5)
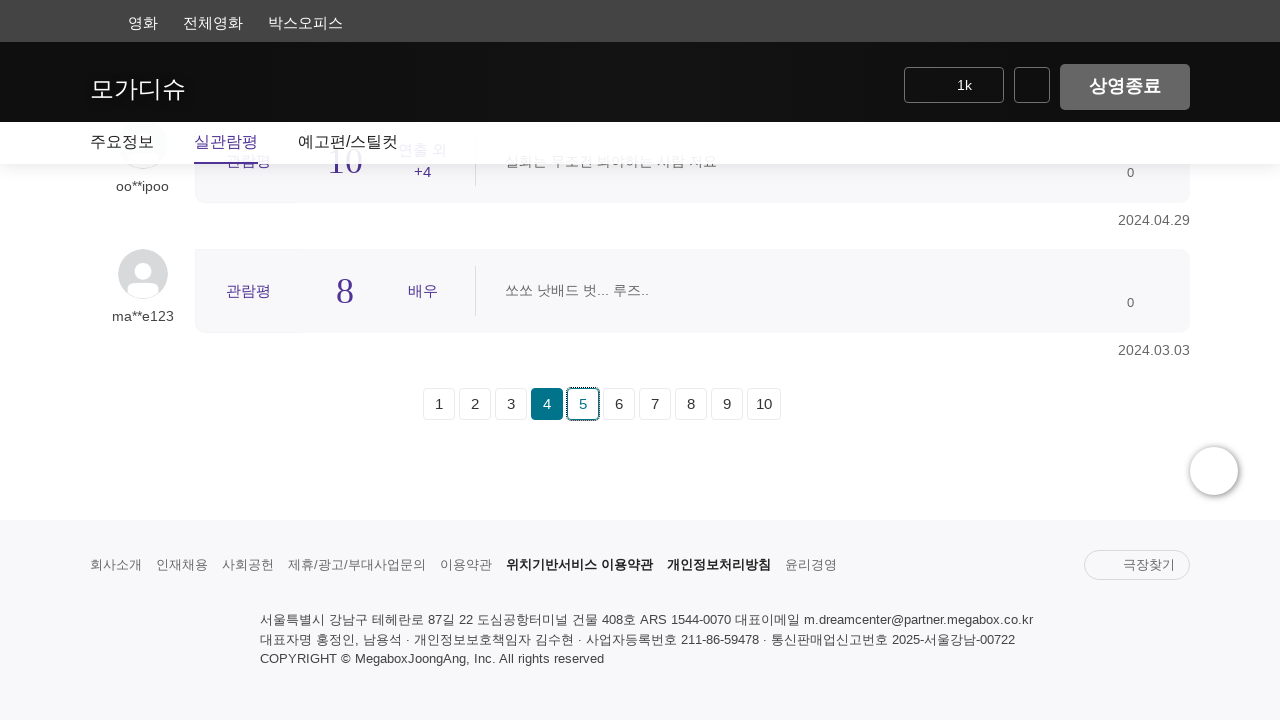

Waited for page 5 content to load
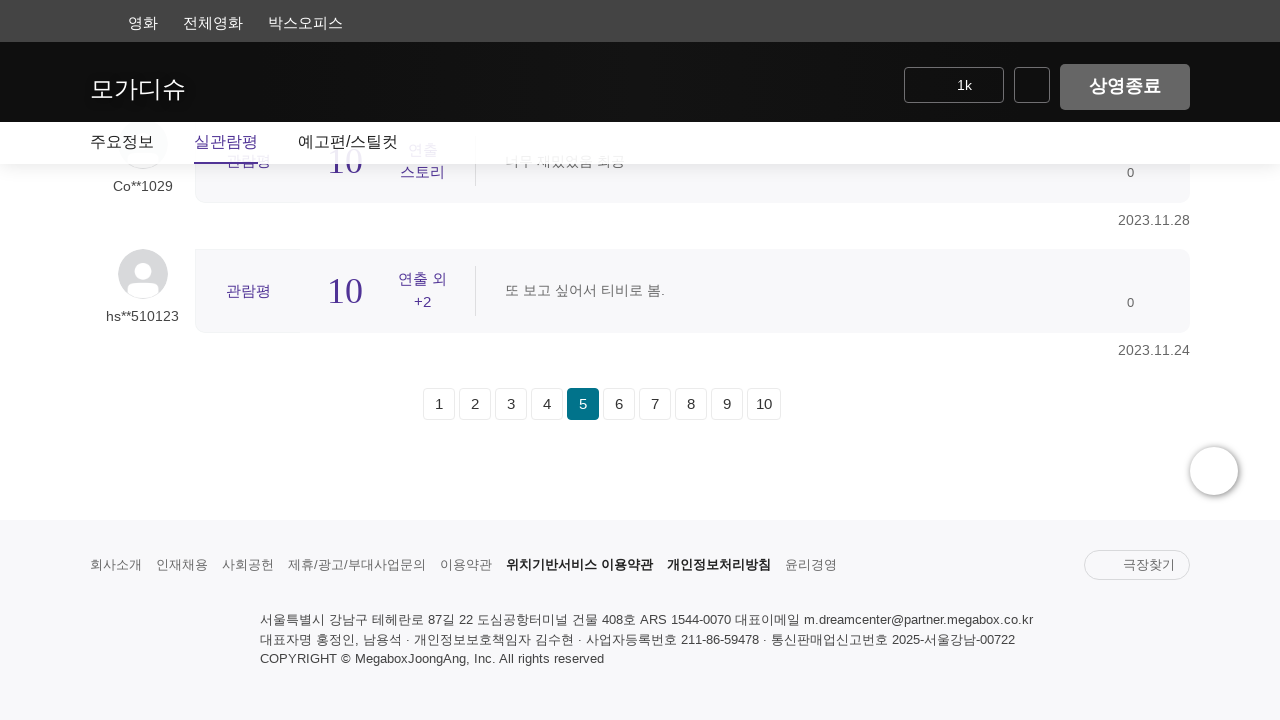

Verified review content is visible on page 5
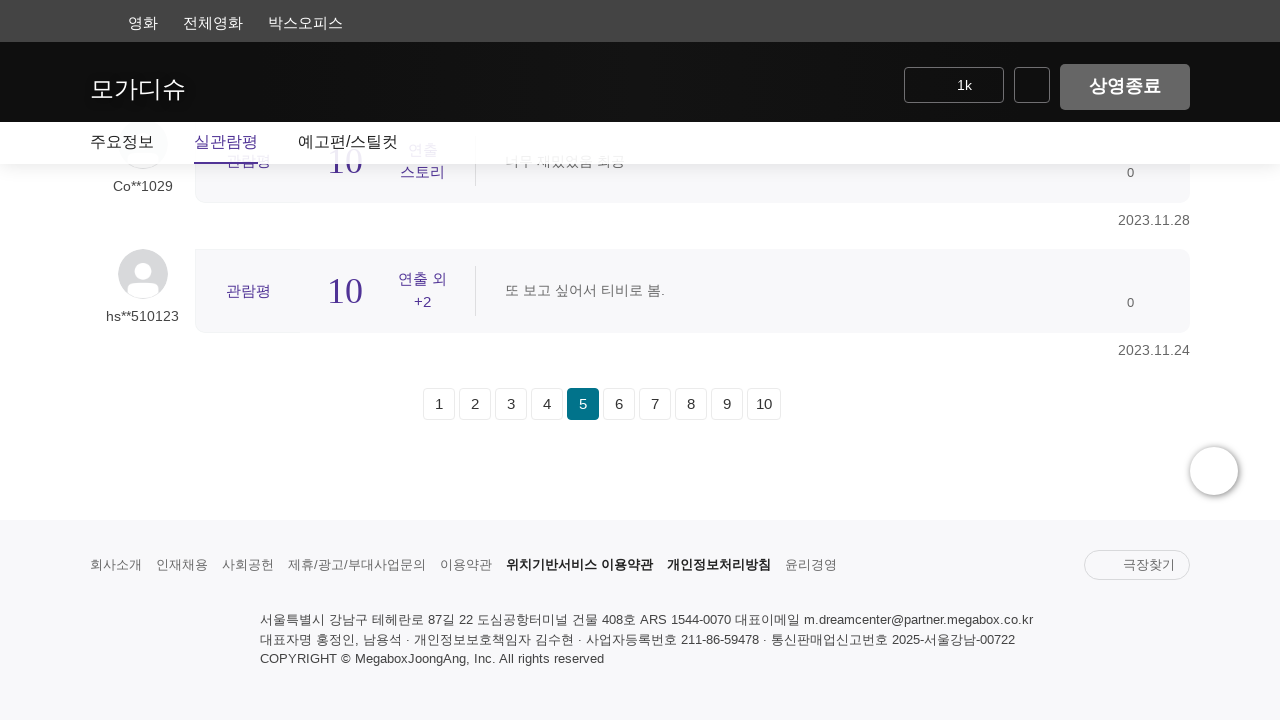

Clicked pagination button for page 6 at (618, 404) on #contentData > div > div.movie-idv-story > nav > a:nth-child(6)
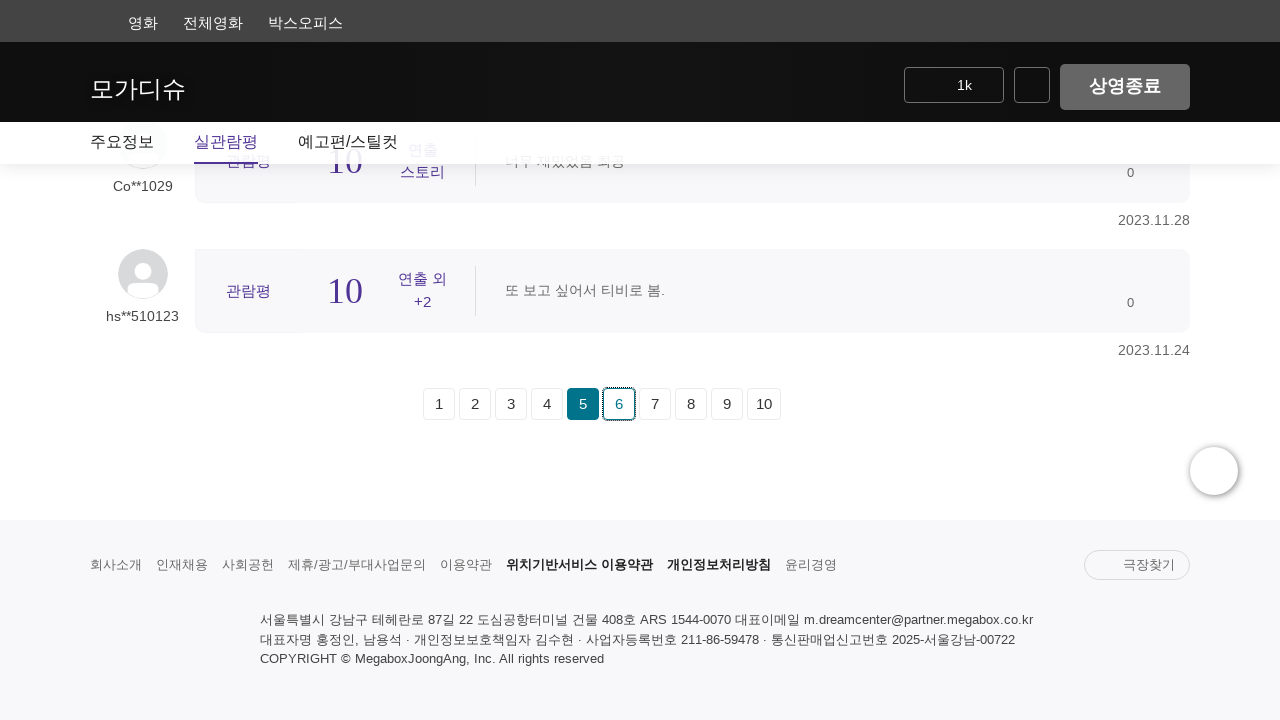

Waited for page 6 content to load
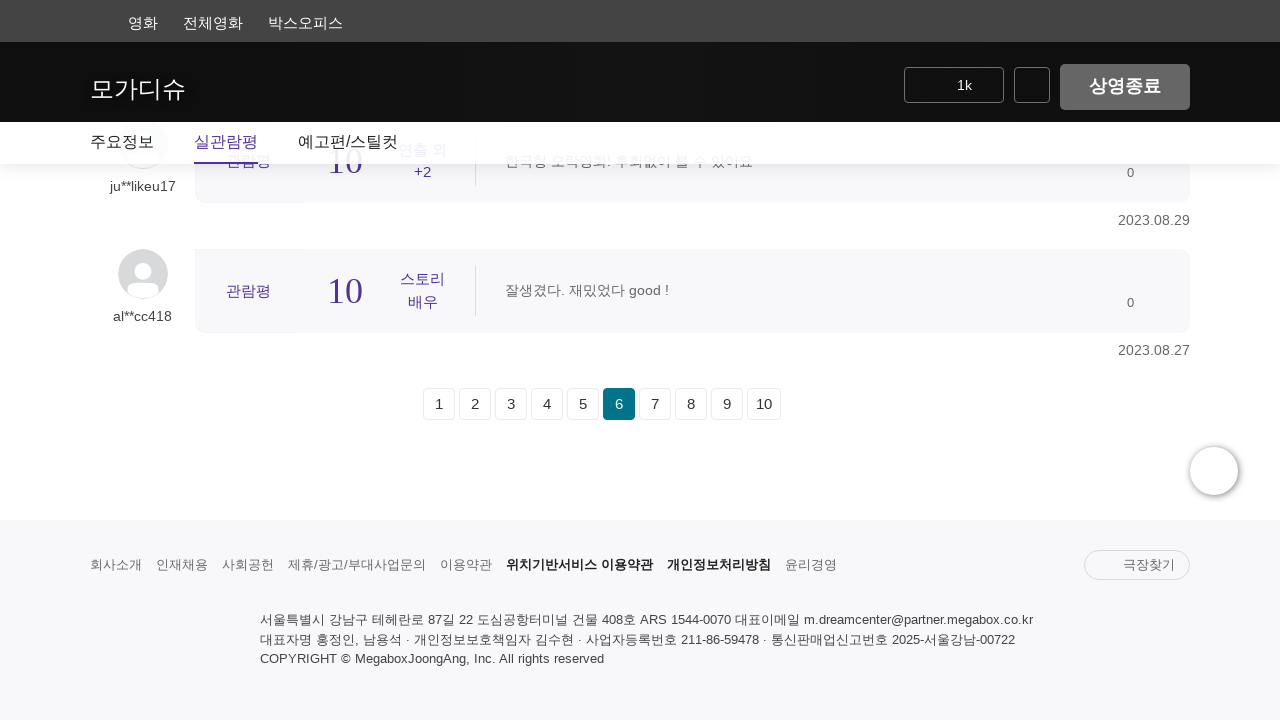

Verified review content is visible on page 6
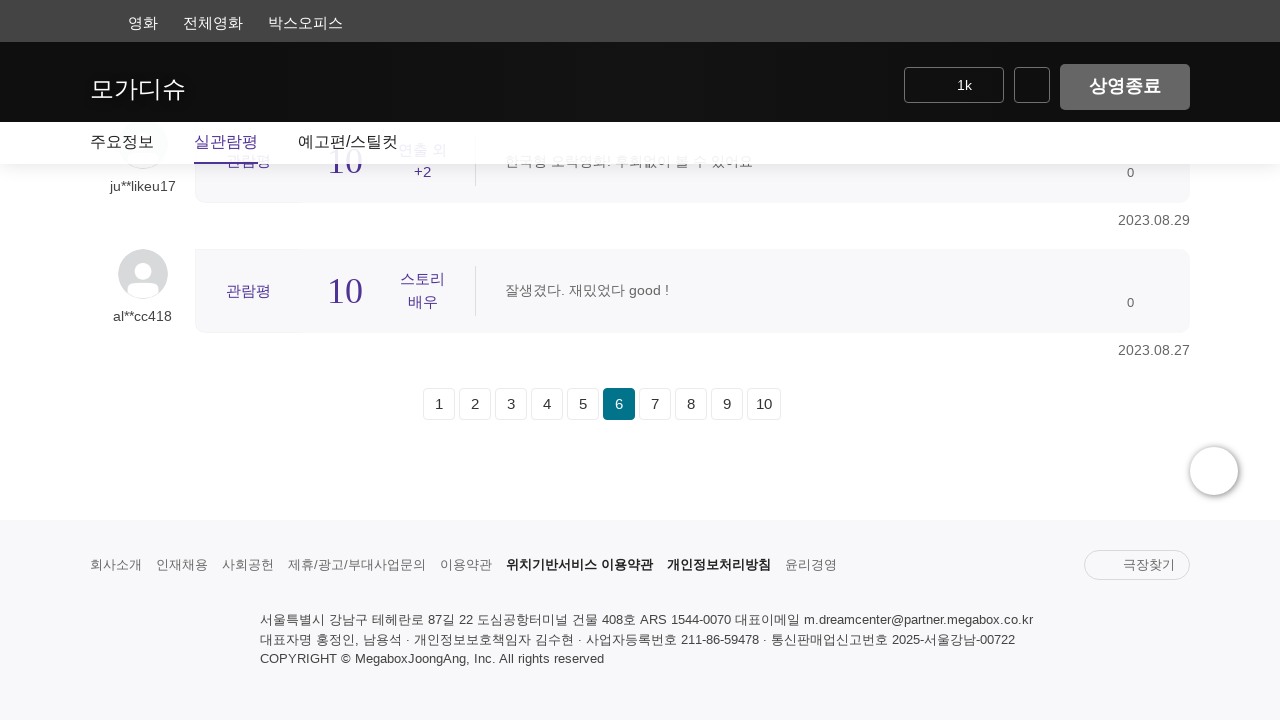

Clicked pagination button for page 7 at (654, 404) on #contentData > div > div.movie-idv-story > nav > a:nth-child(7)
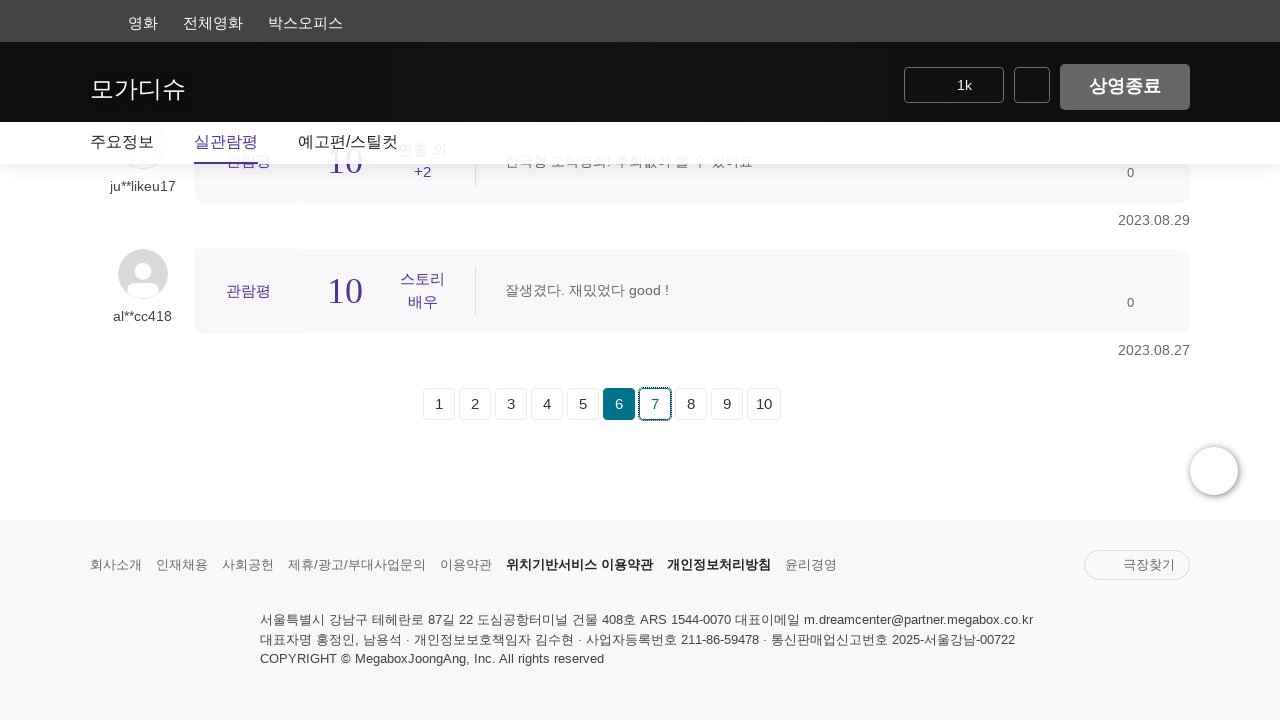

Waited for page 7 content to load
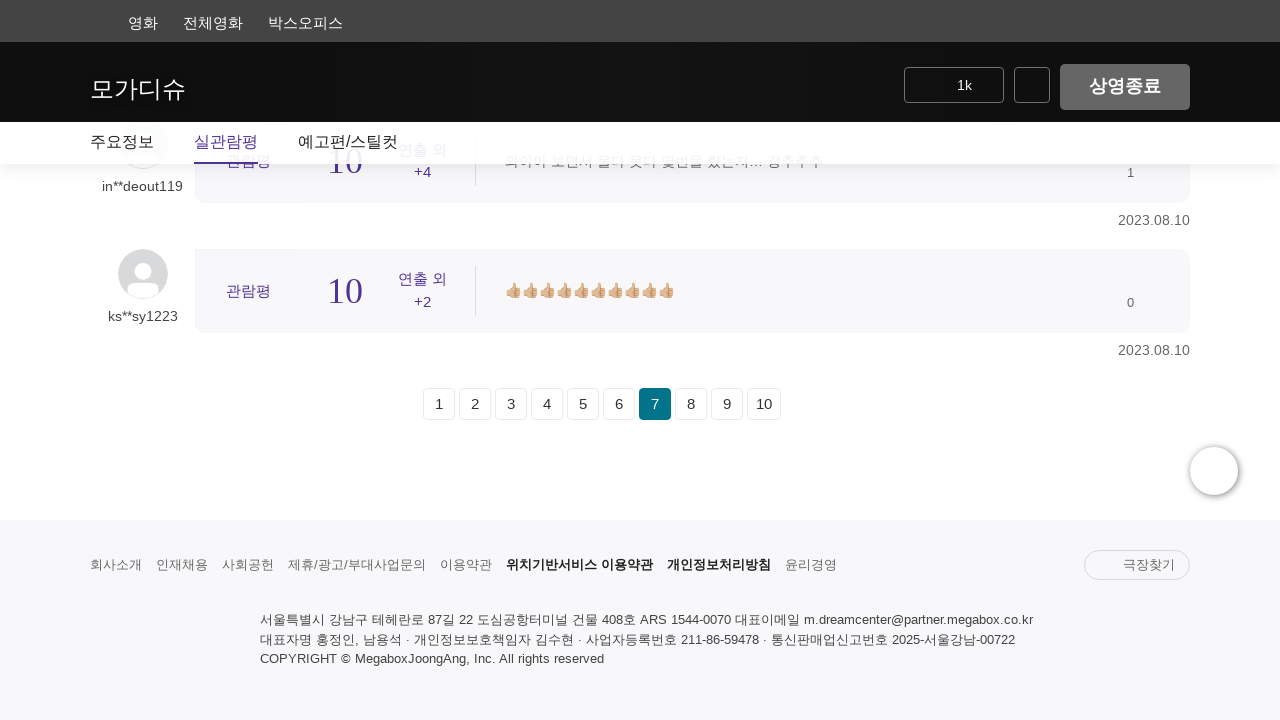

Verified review content is visible on page 7
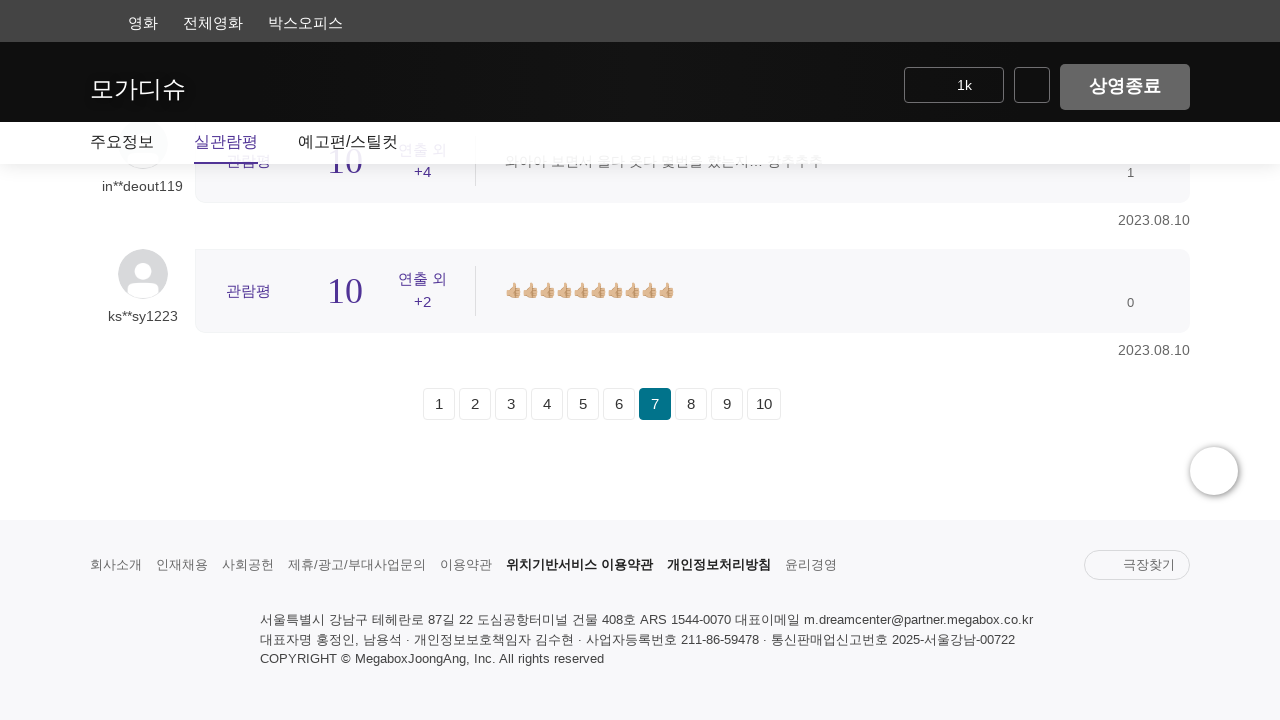

Clicked pagination button for page 8 at (690, 404) on #contentData > div > div.movie-idv-story > nav > a:nth-child(8)
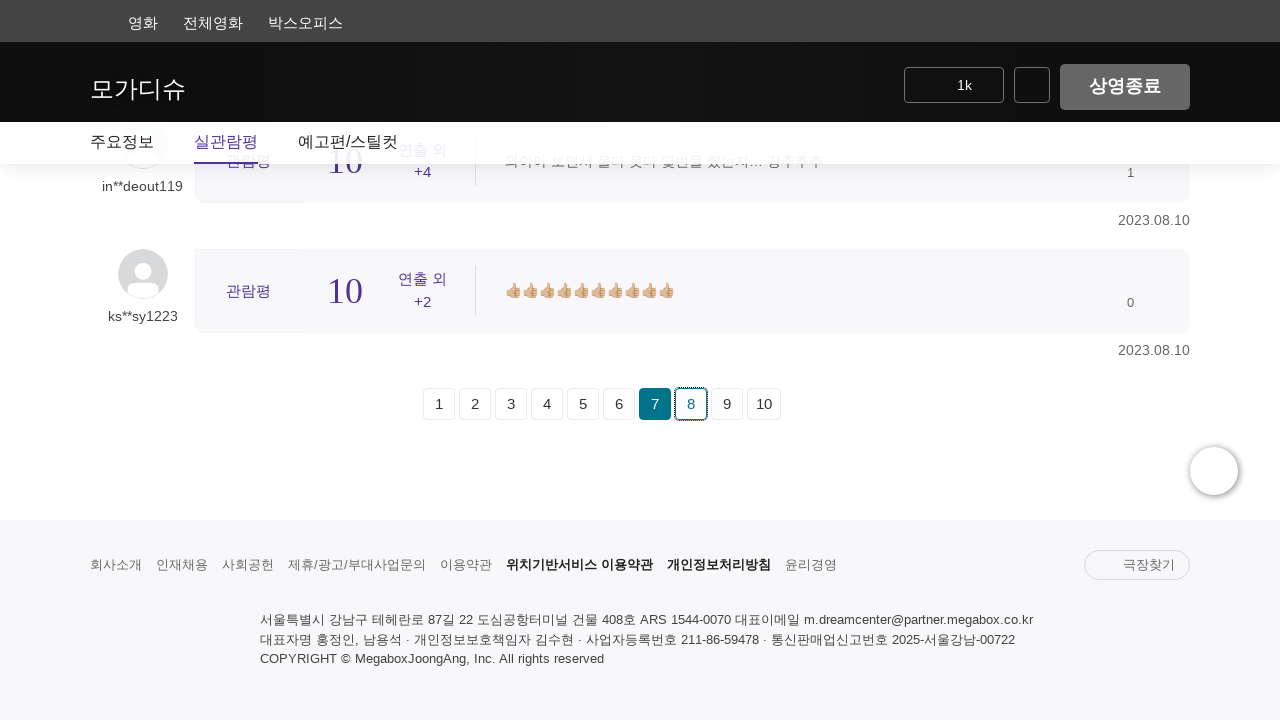

Waited for page 8 content to load
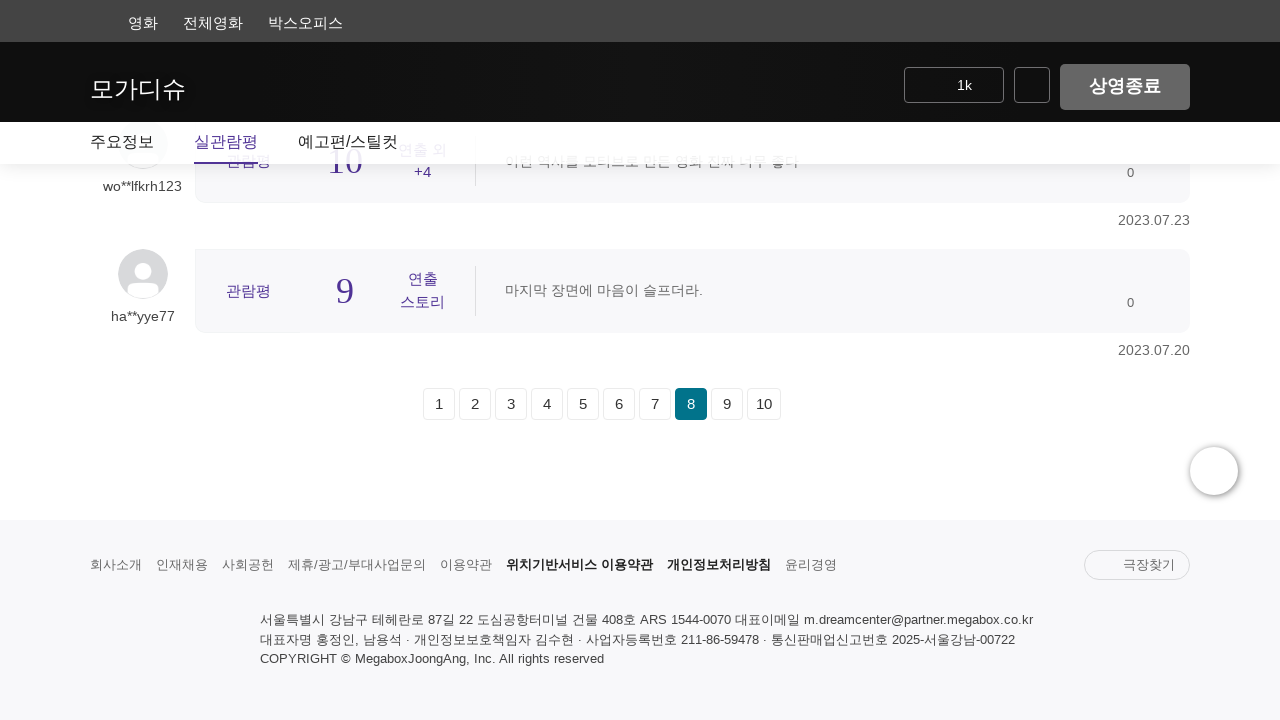

Verified review content is visible on page 8
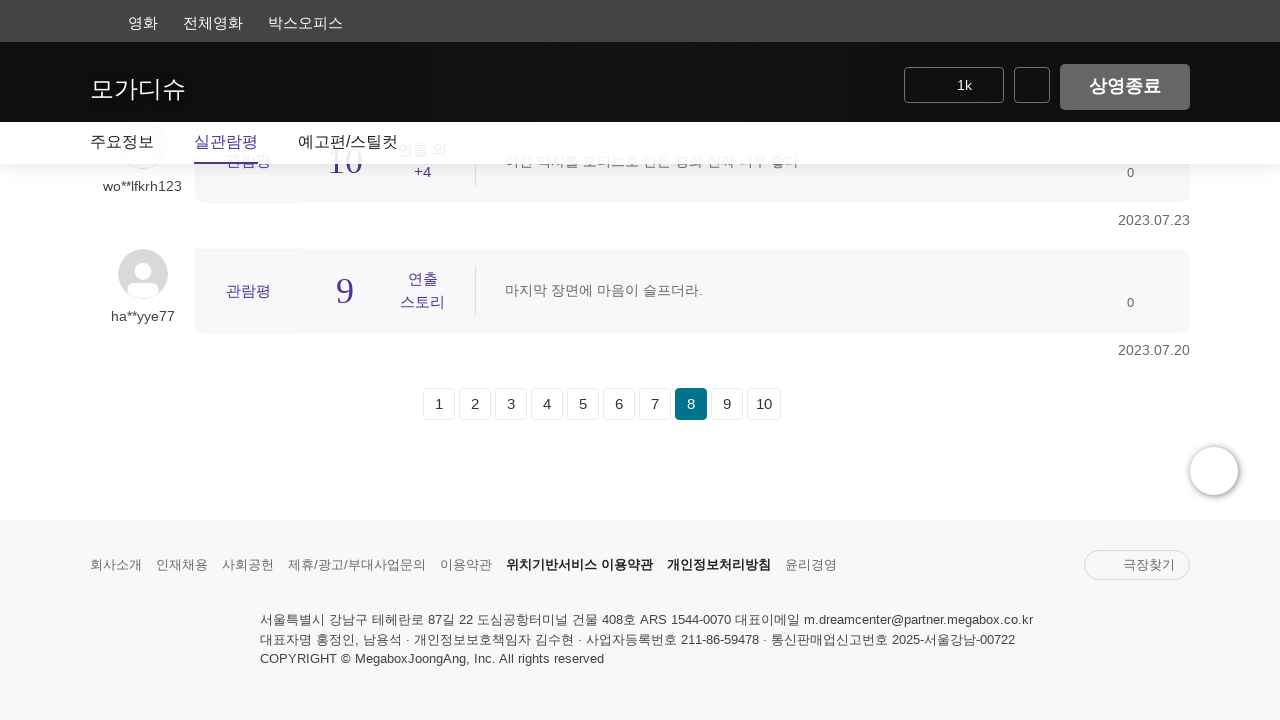

Clicked pagination button for page 9 at (726, 404) on #contentData > div > div.movie-idv-story > nav > a:nth-child(9)
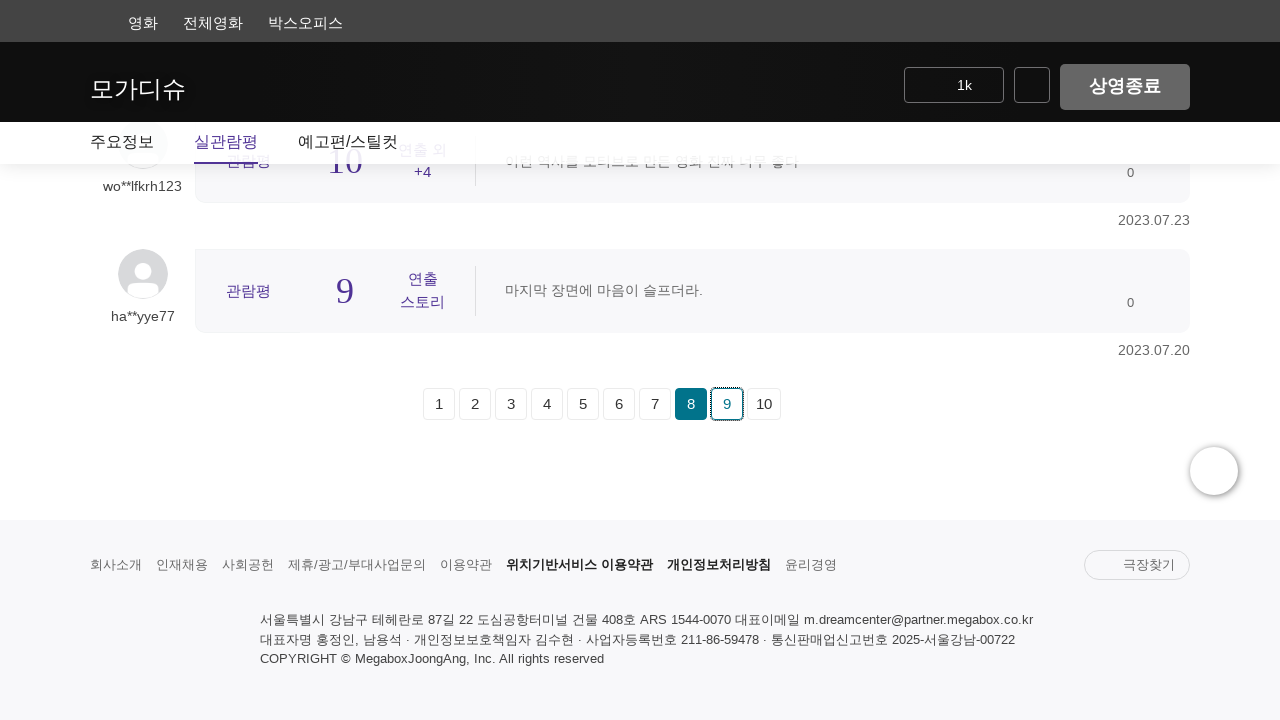

Waited for page 9 content to load
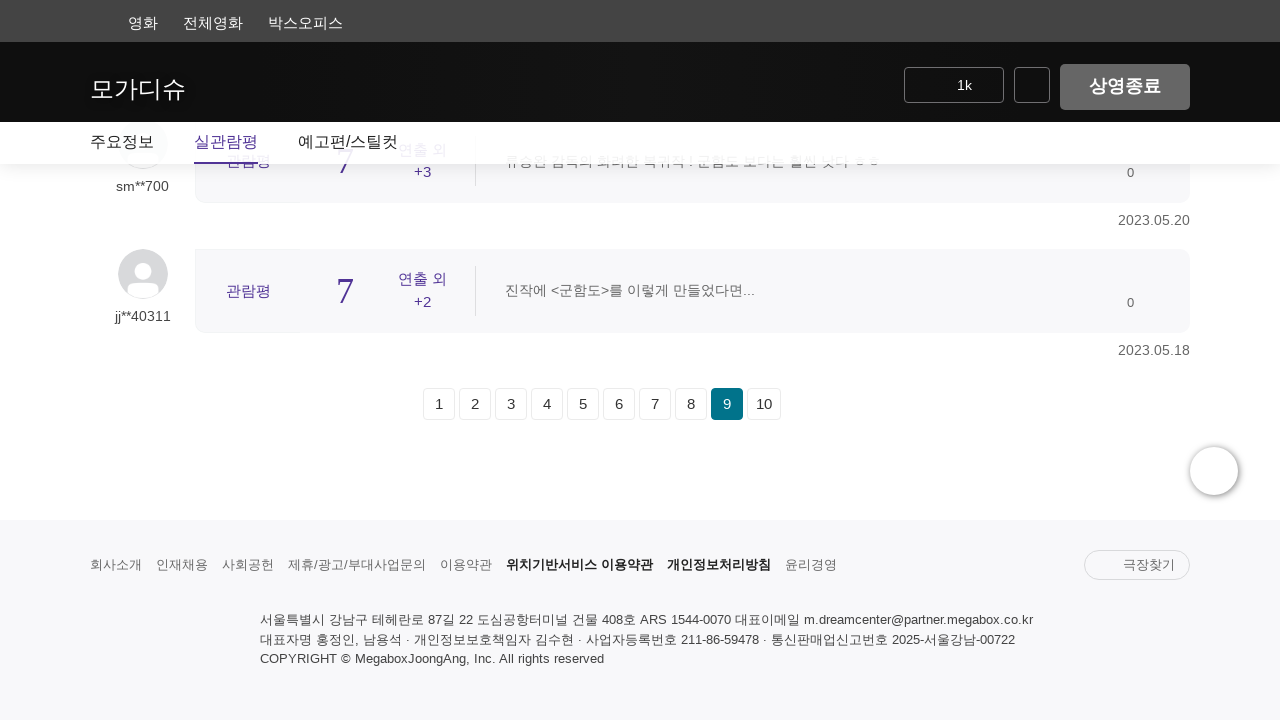

Verified review content is visible on page 9
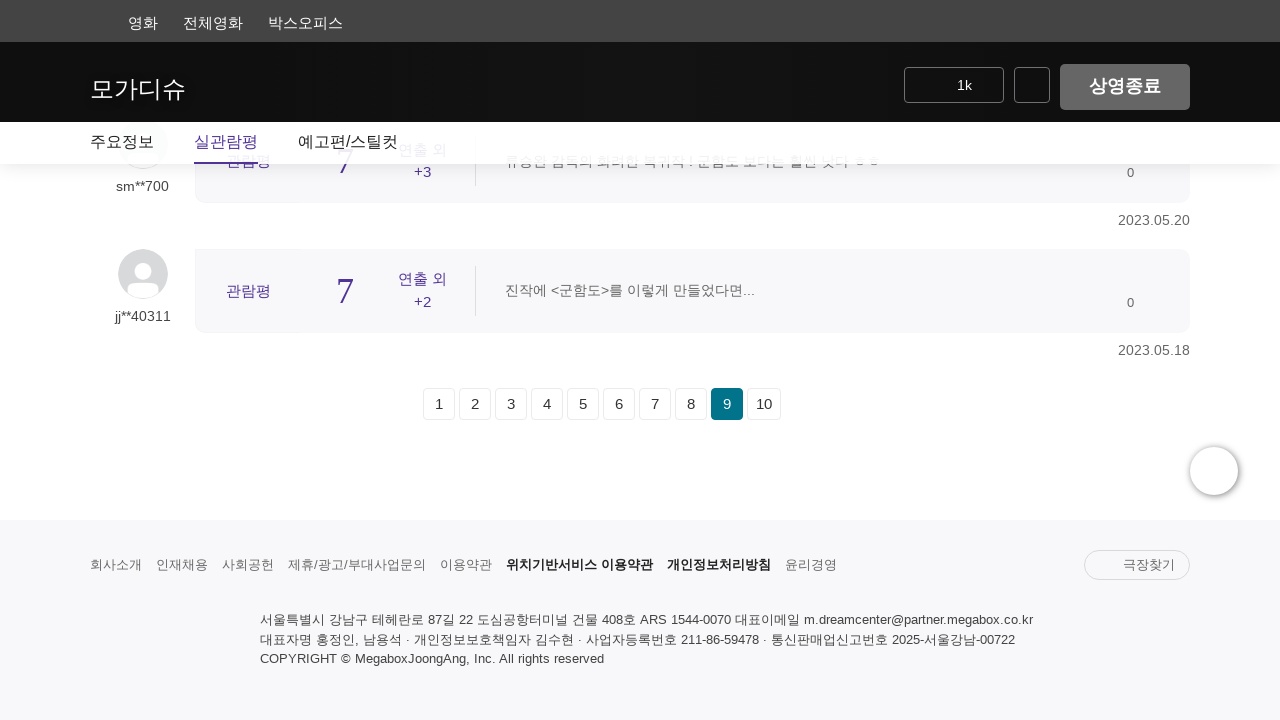

Clicked pagination button for page 10 at (764, 404) on #contentData > div > div.movie-idv-story > nav > a:nth-child(10)
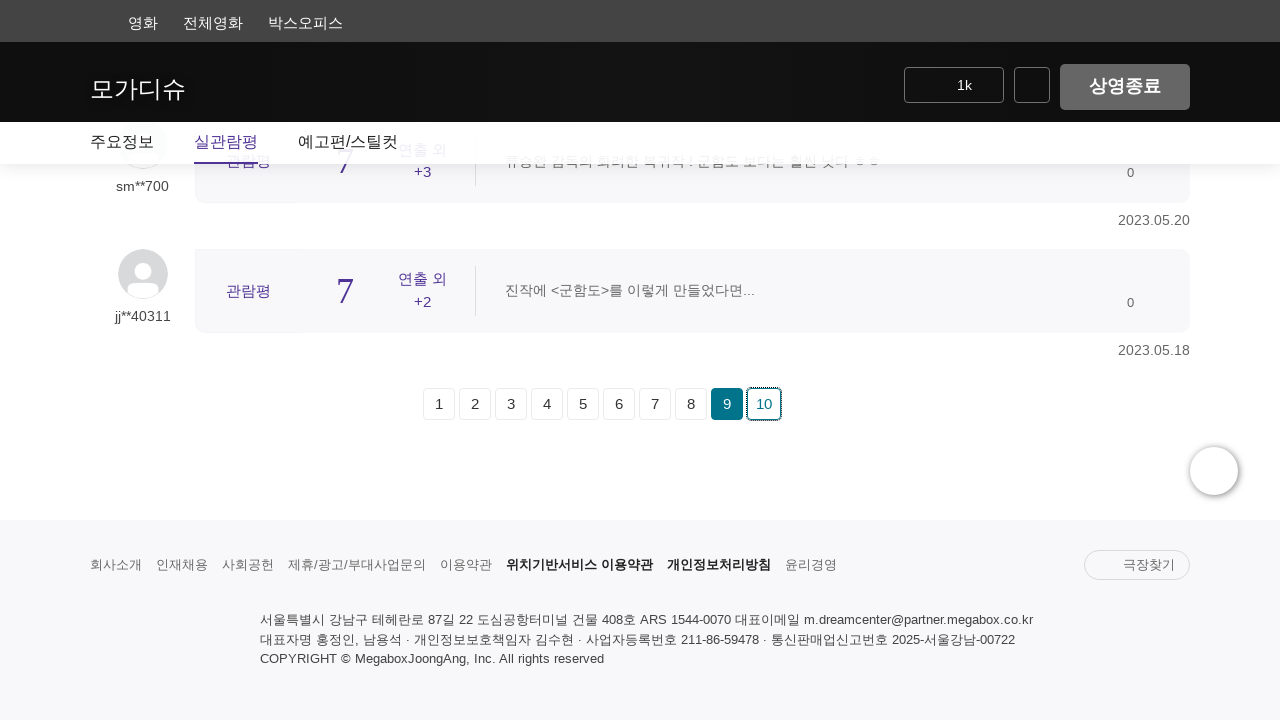

Waited for page 10 content to load
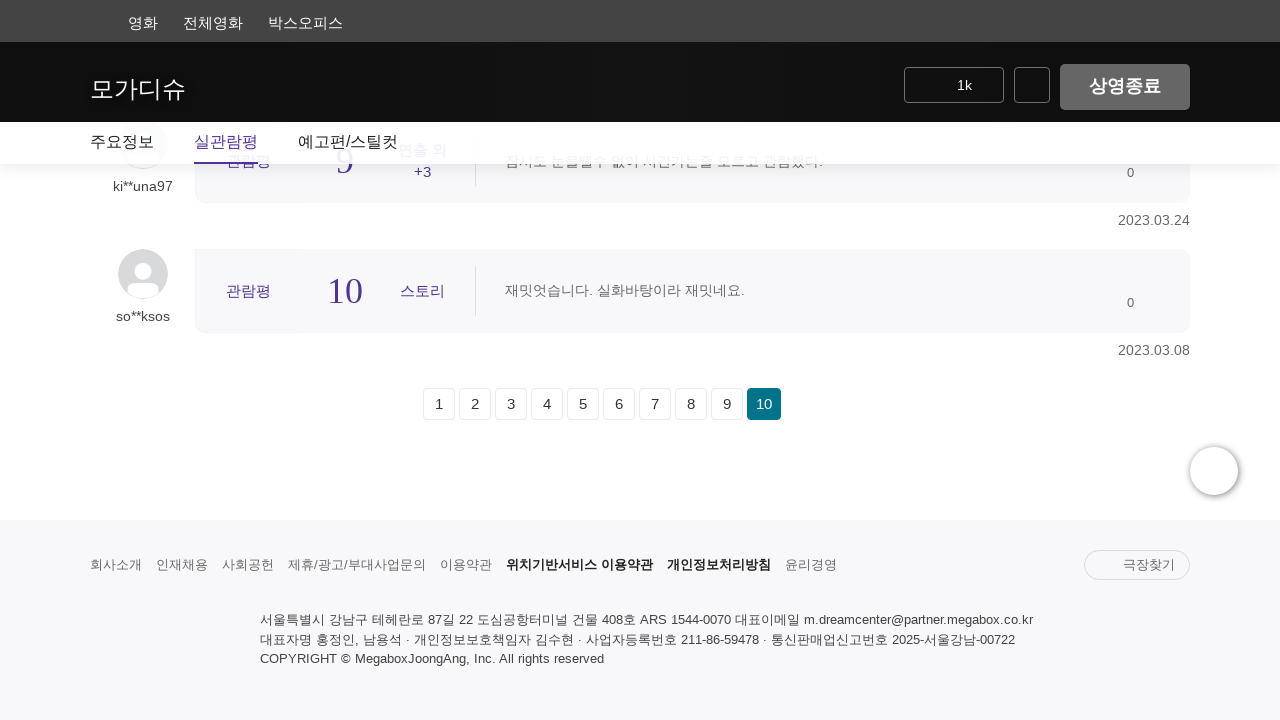

Verified review content is visible on page 10
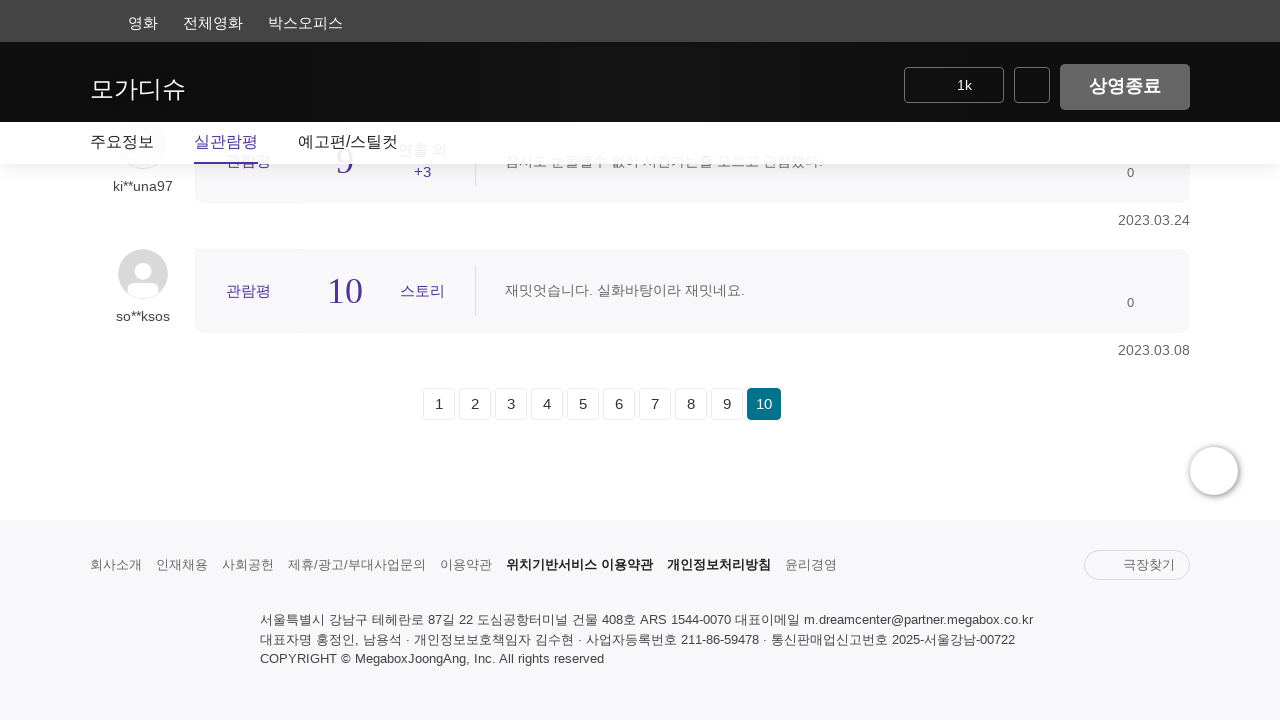

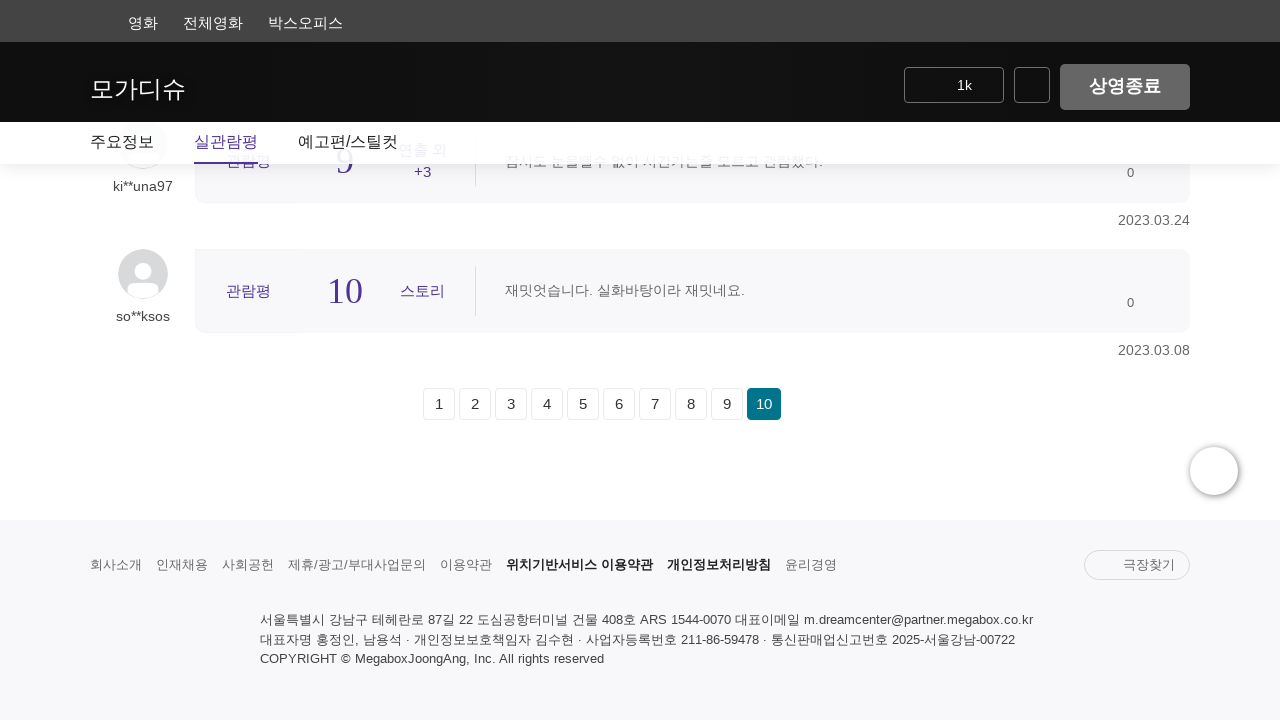